Tests a slow calculator web application by setting a delay value, performing an addition operation (7+8), and verifying the result equals 15

Starting URL: https://bonigarcia.dev/selenium-webdriver-java/slow-calculator.html

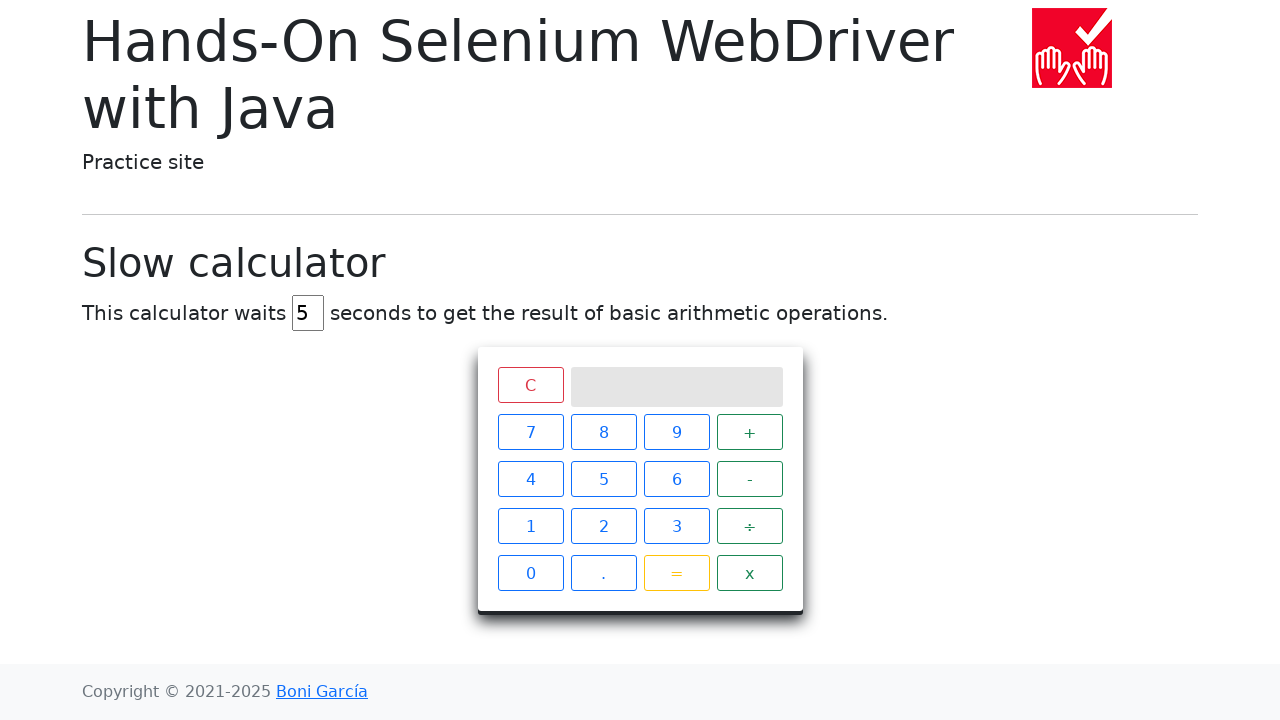

Navigated to slow calculator web application
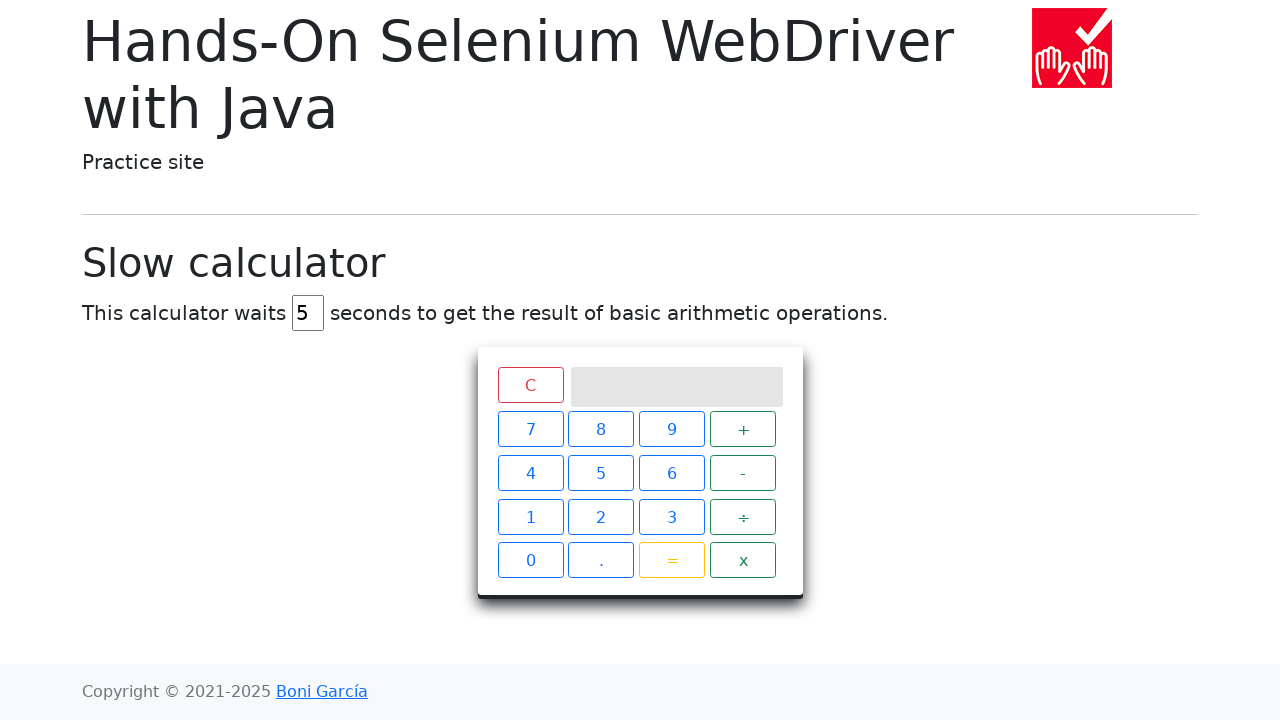

Cleared the delay input field on #delay
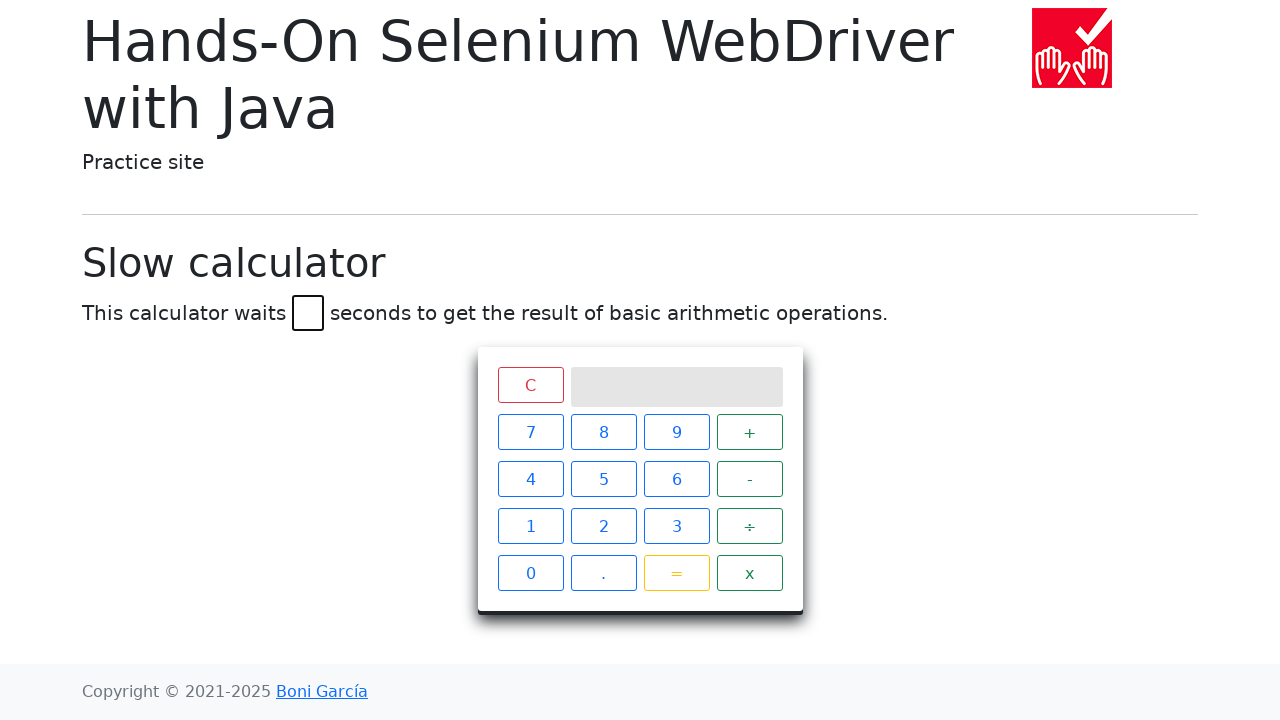

Set delay value to 45 seconds on #delay
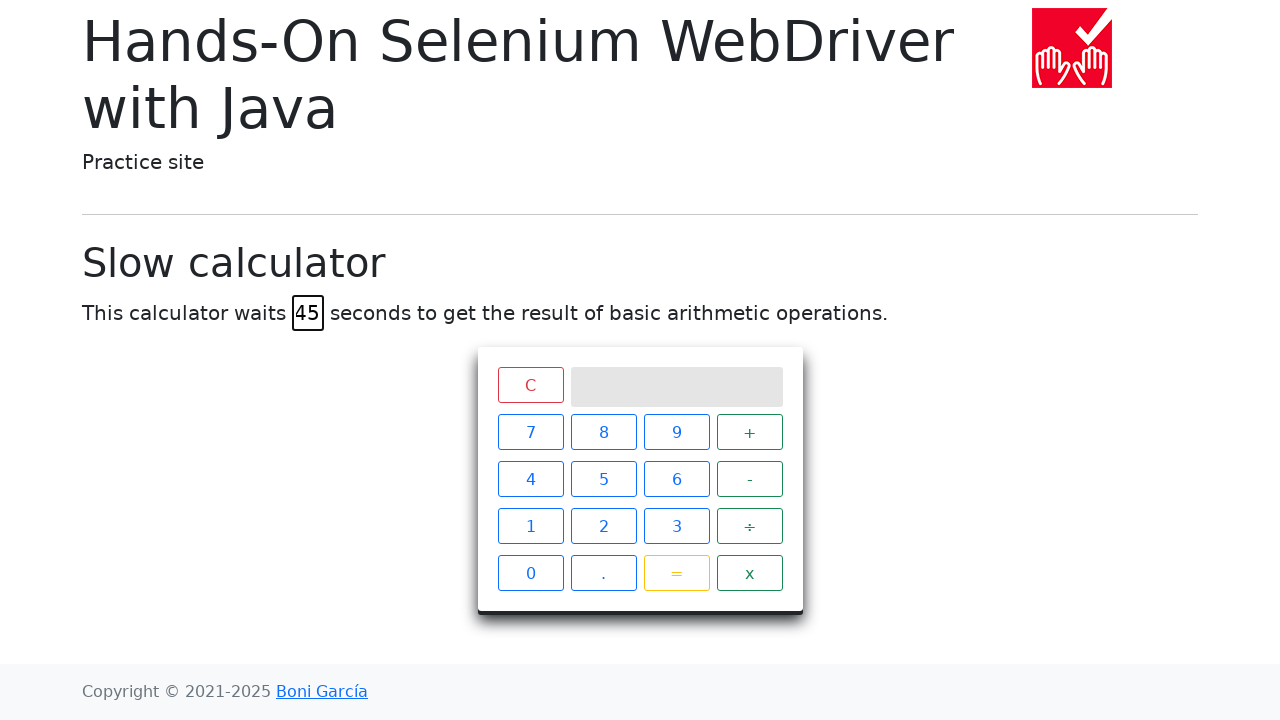

Clicked number 7 at (530, 432) on xpath=//span[text()="7"]
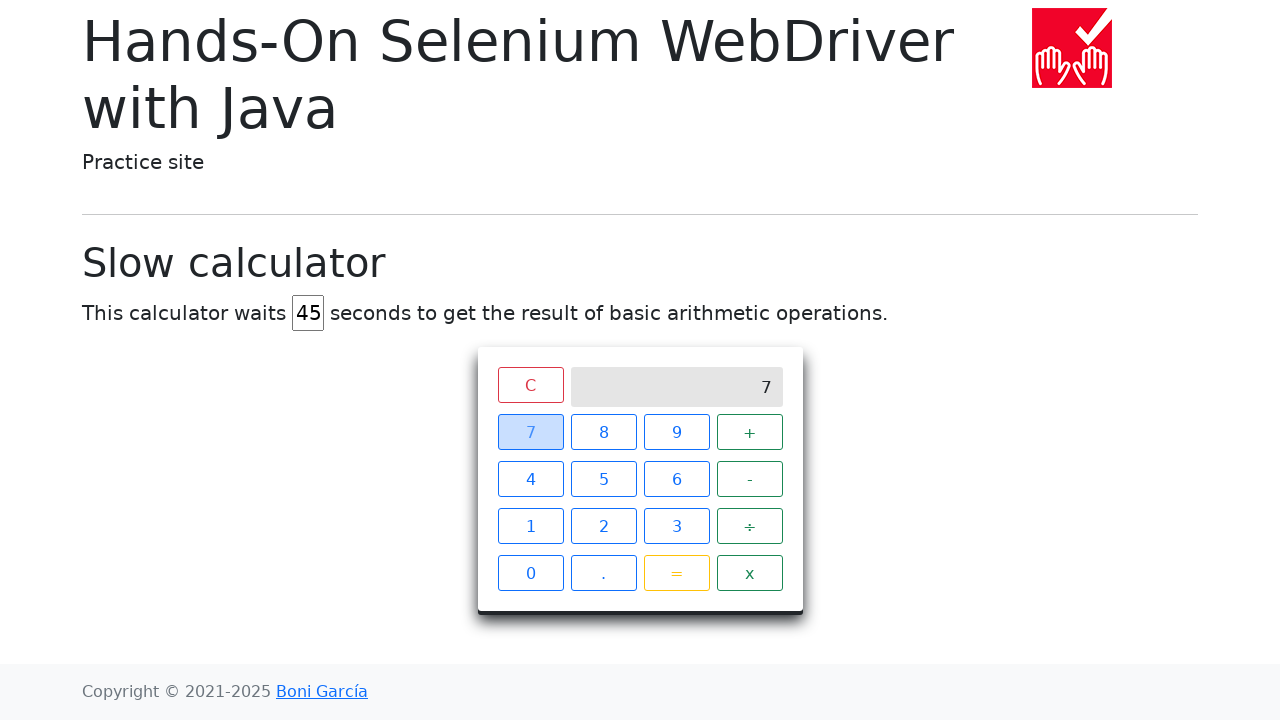

Clicked plus operator at (750, 432) on xpath=//span[text()="+"]
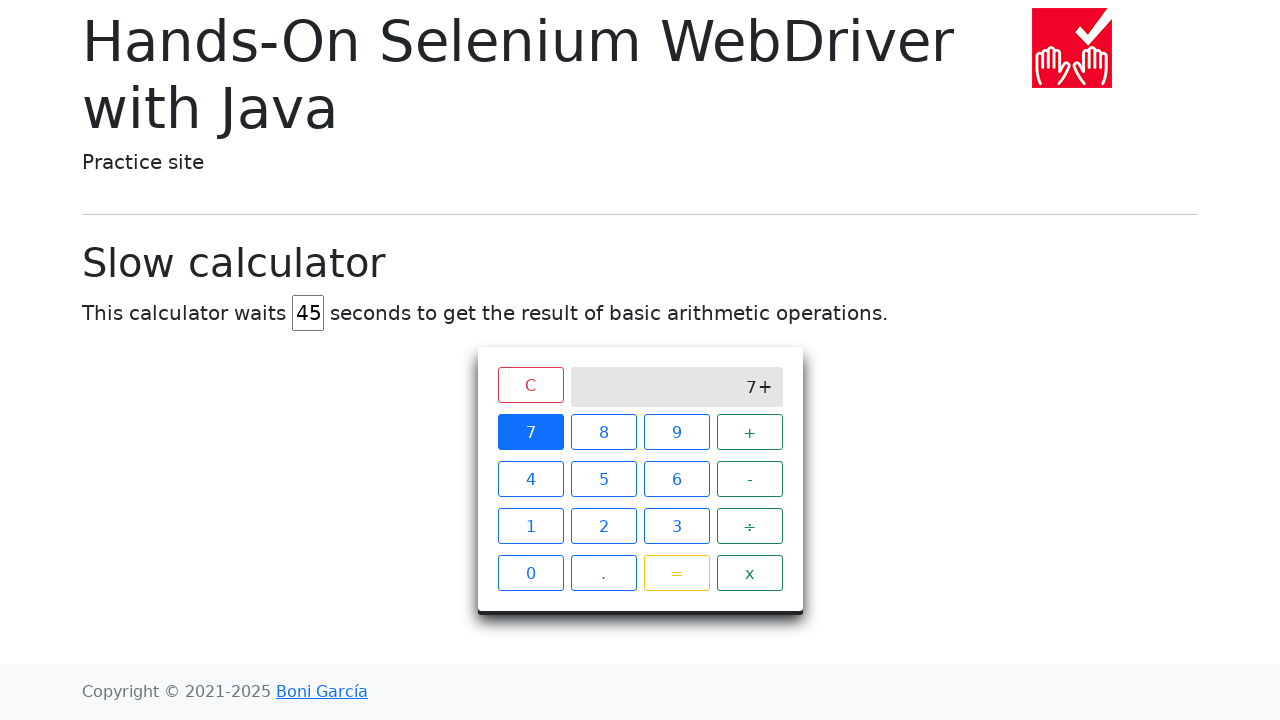

Clicked number 8 at (604, 432) on xpath=//span[text()="8"]
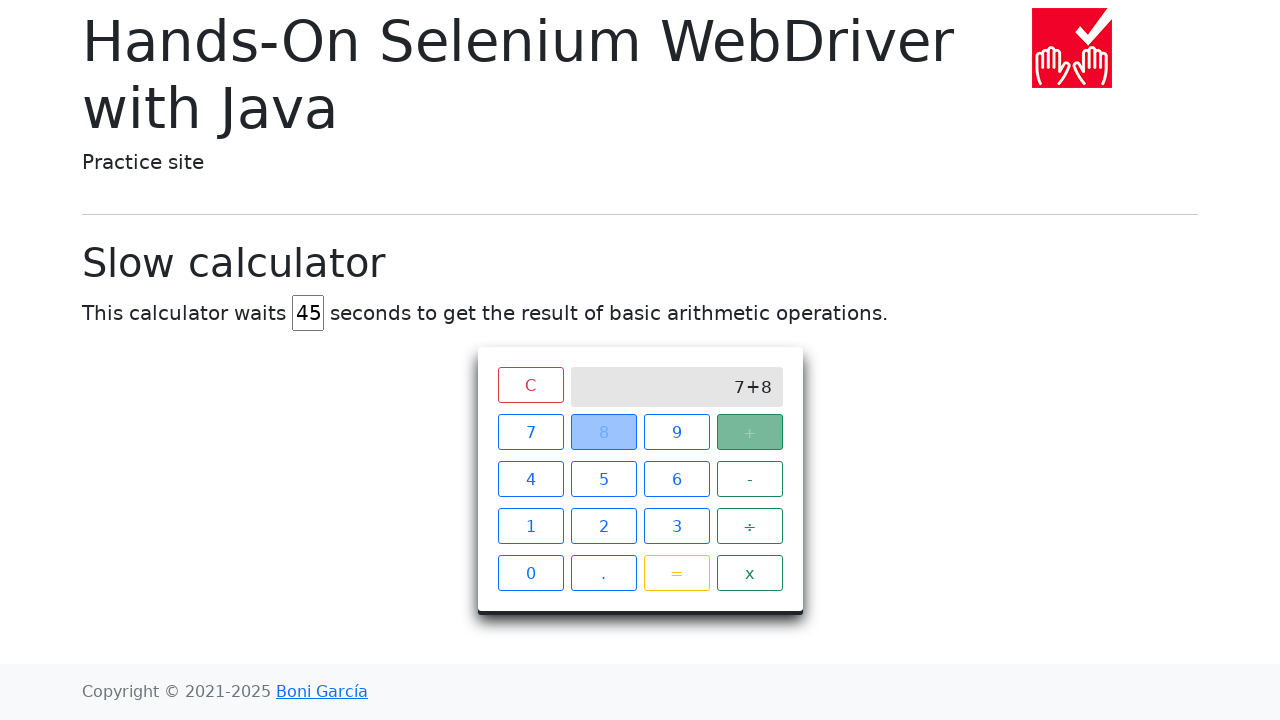

Clicked equals button to perform calculation at (676, 573) on xpath=//span[text()="="]
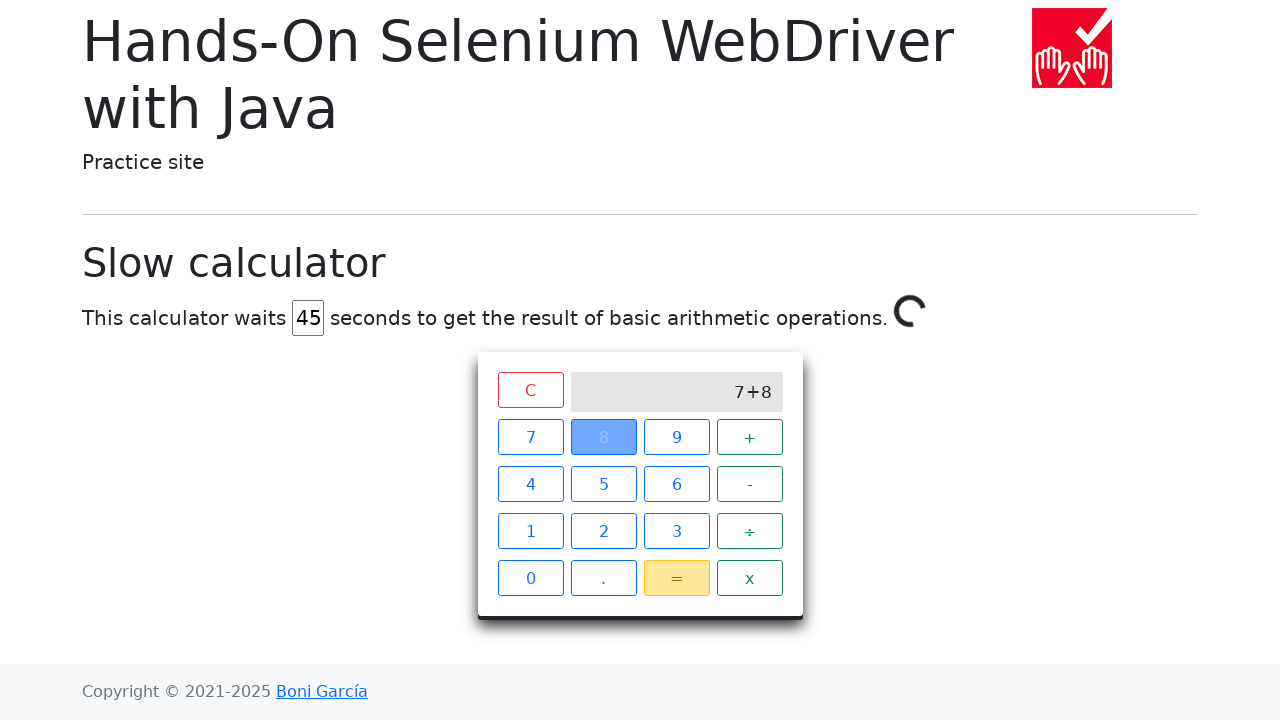

Calculator screen element appeared
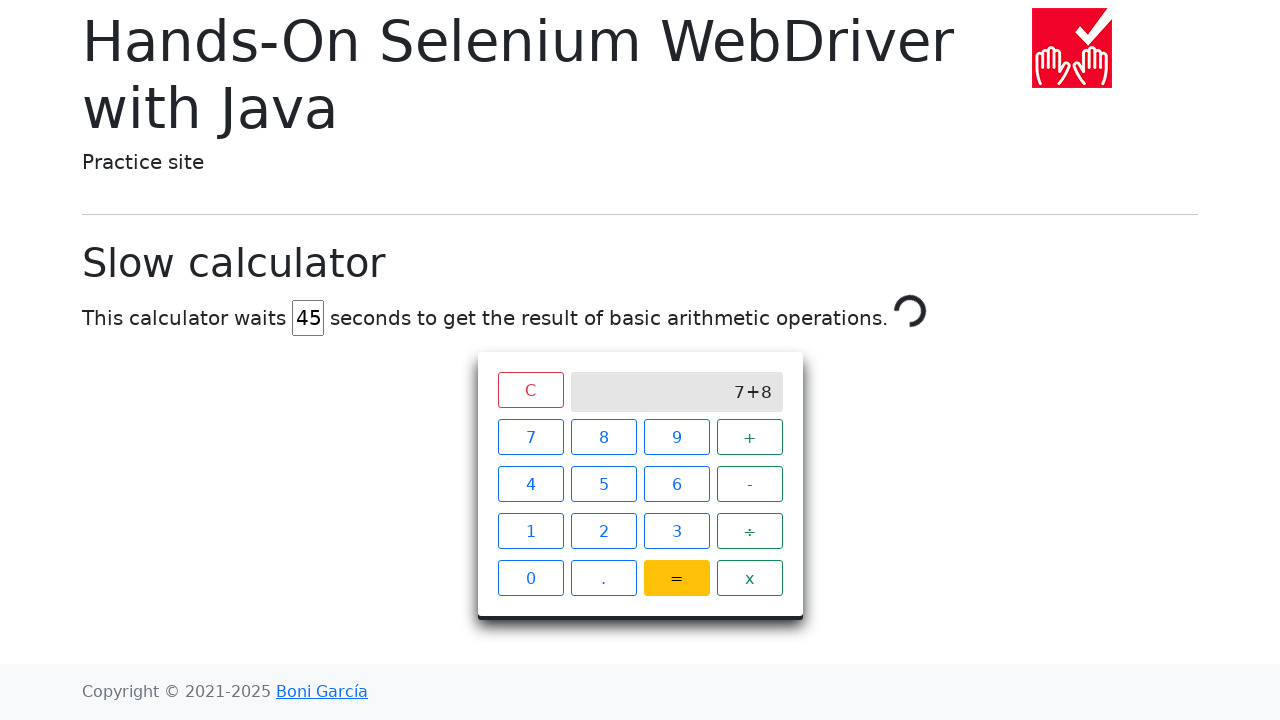

Verified calculation result equals 15 (7+8=15)
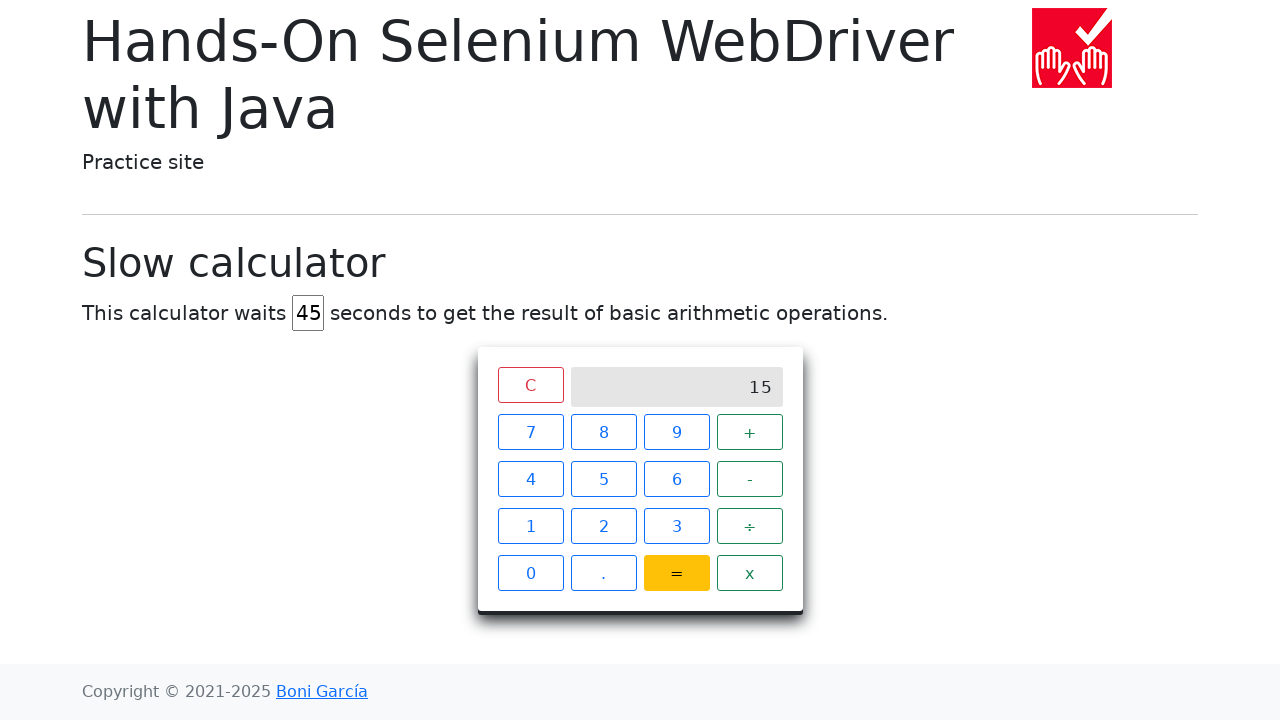

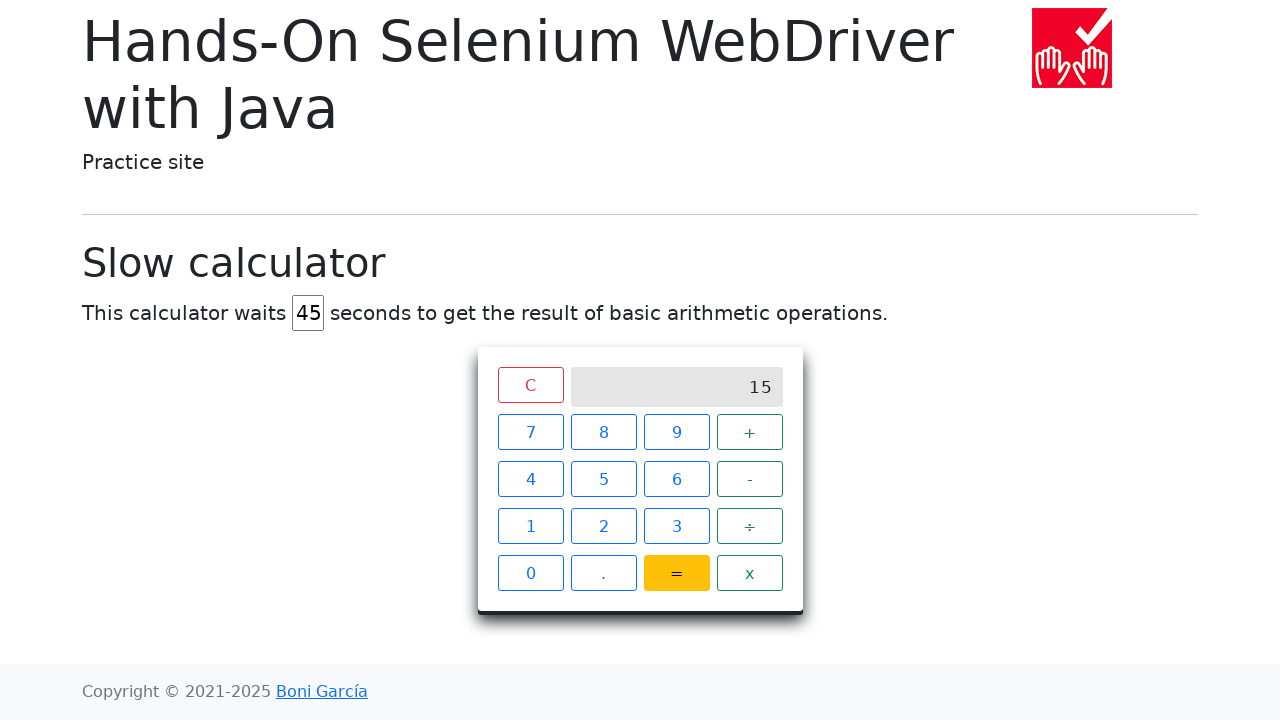